Tests Target.com search functionality by entering a search term and clicking the search button

Starting URL: https://www.target.com/

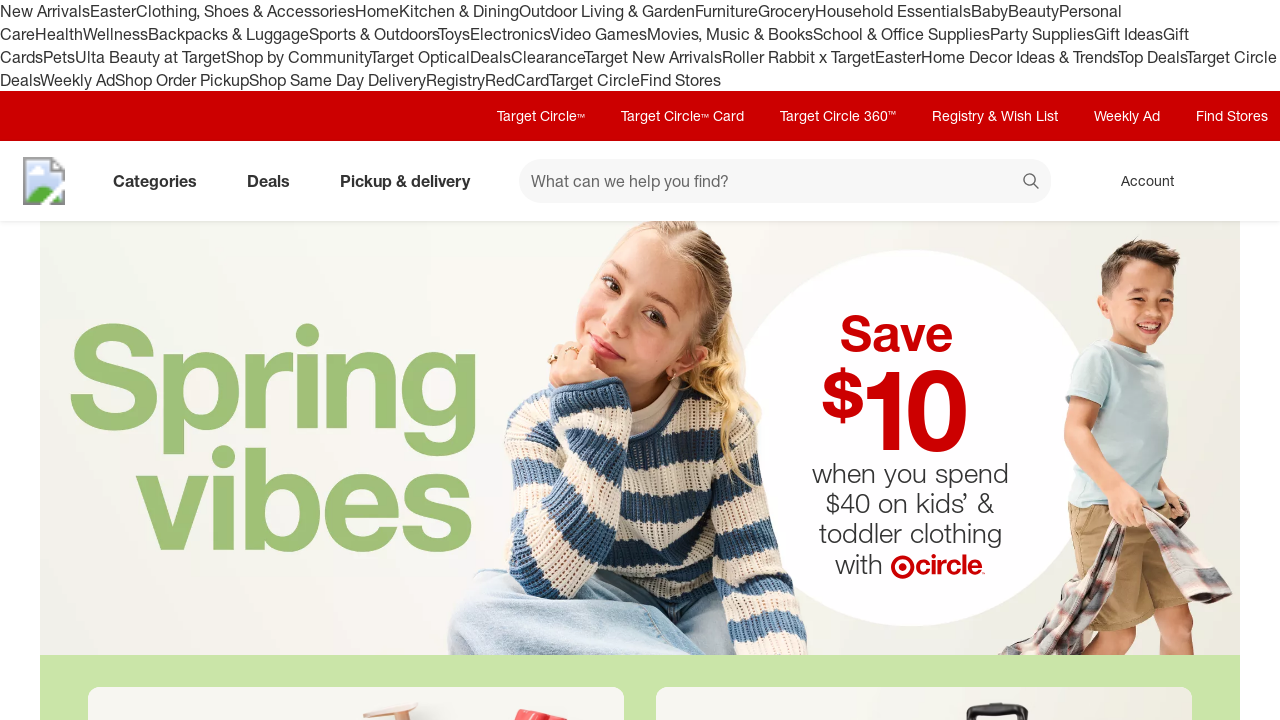

Filled search field with 'coffee maker' on #search
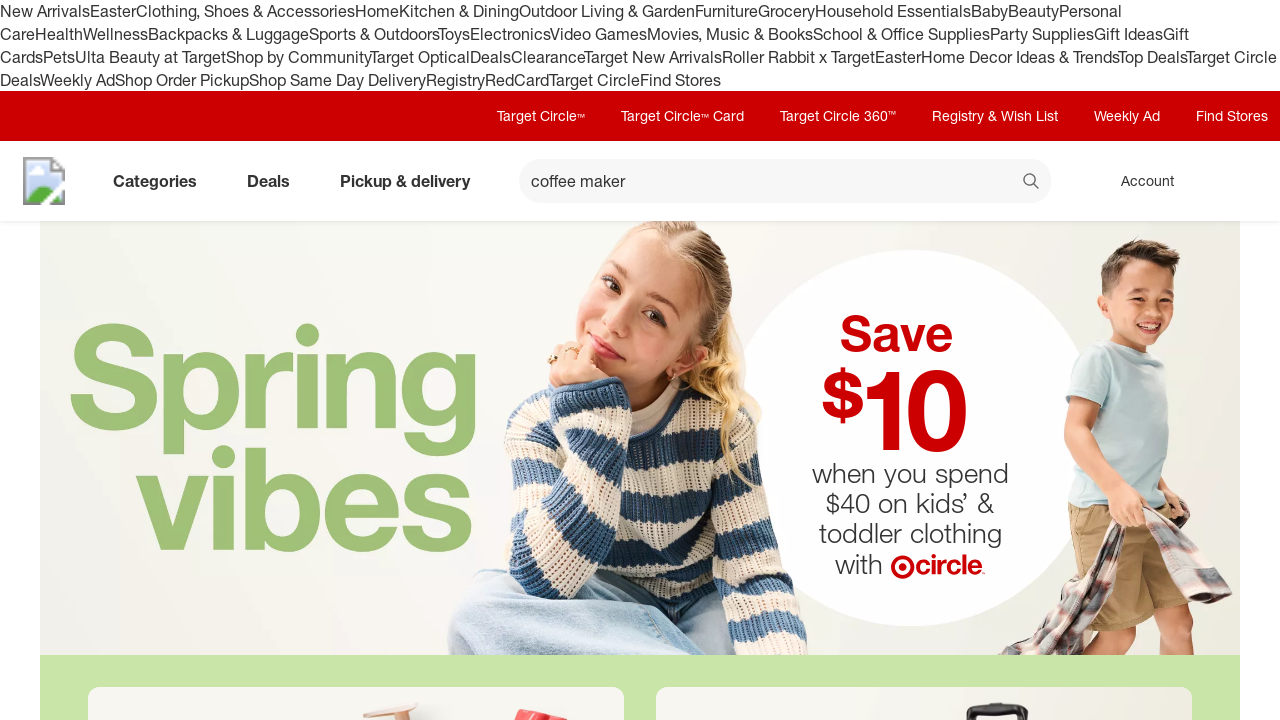

Clicked search button to search for coffee maker at (1032, 183) on xpath=//button[@data-test='@web/Search/SearchButton']
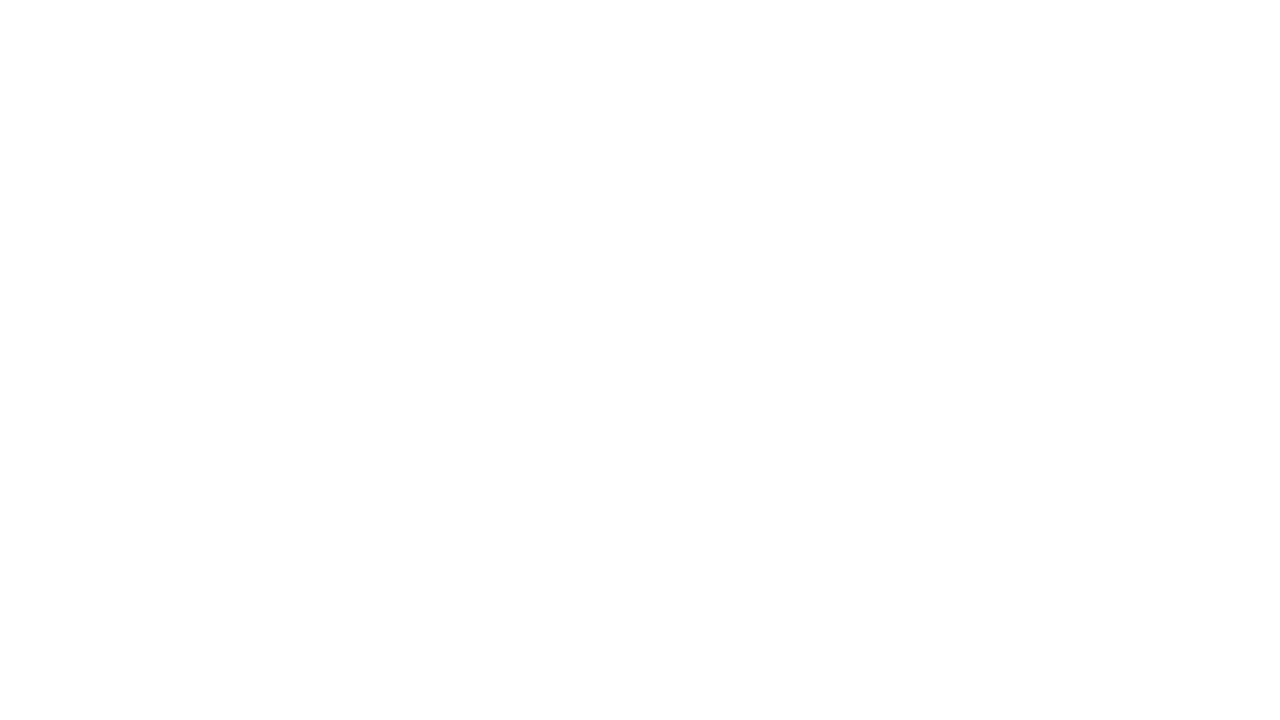

Search results page loaded successfully
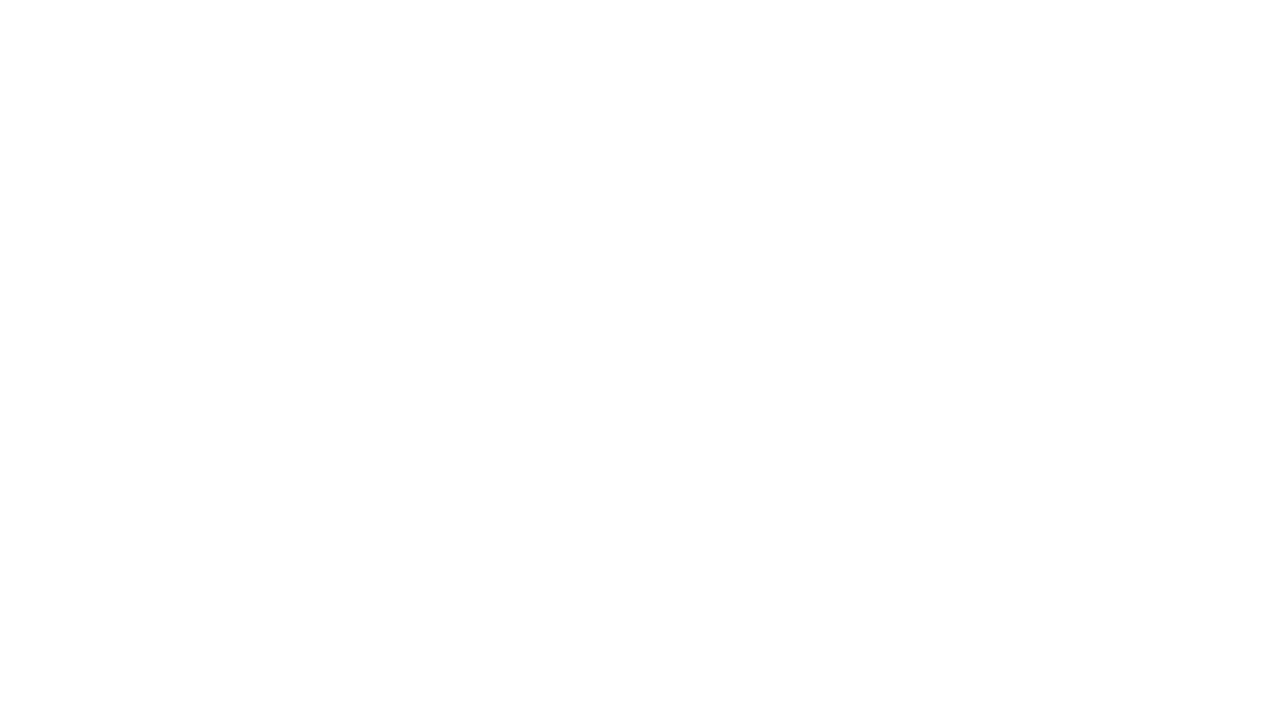

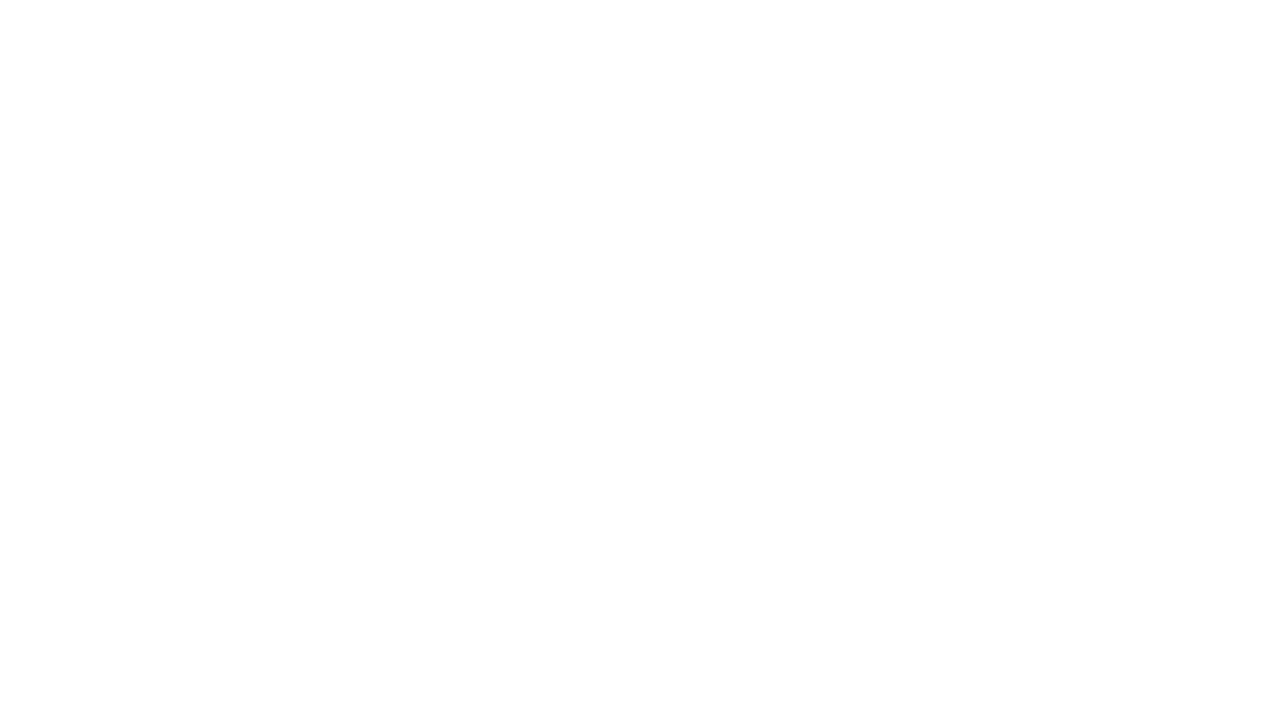